Tests calendar date picker functionality by selecting a specific date (June 15, 2025) through year, month, and day navigation

Starting URL: https://rahulshettyacademy.com/seleniumPractise/#/offers

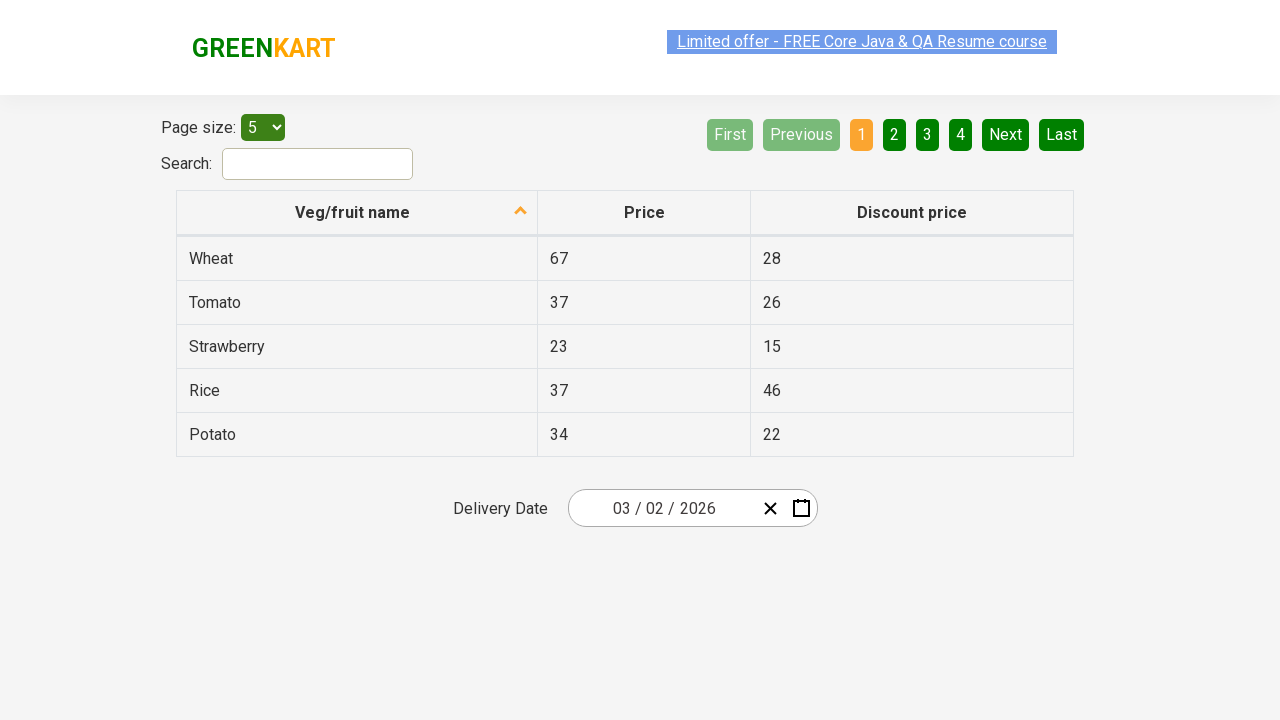

Clicked on date picker input group to open calendar at (662, 508) on .react-date-picker__inputGroup
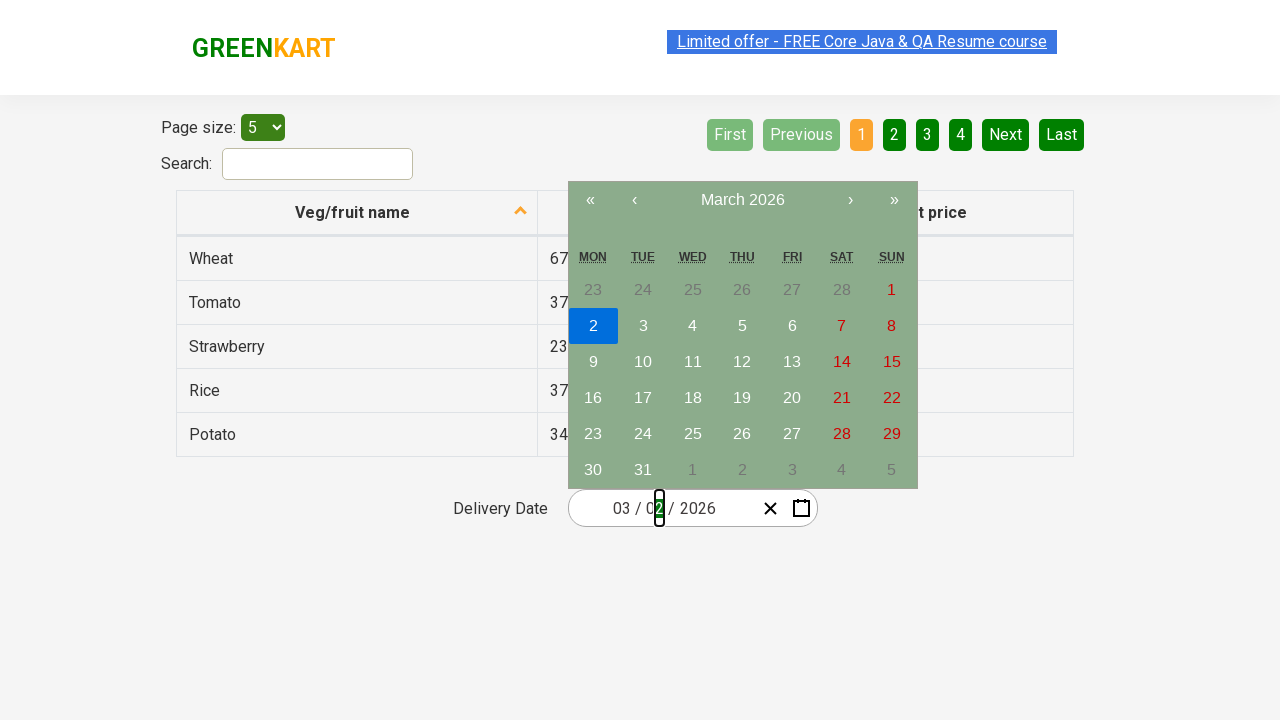

Clicked navigation label to navigate to year view at (742, 200) on .react-calendar__navigation__label
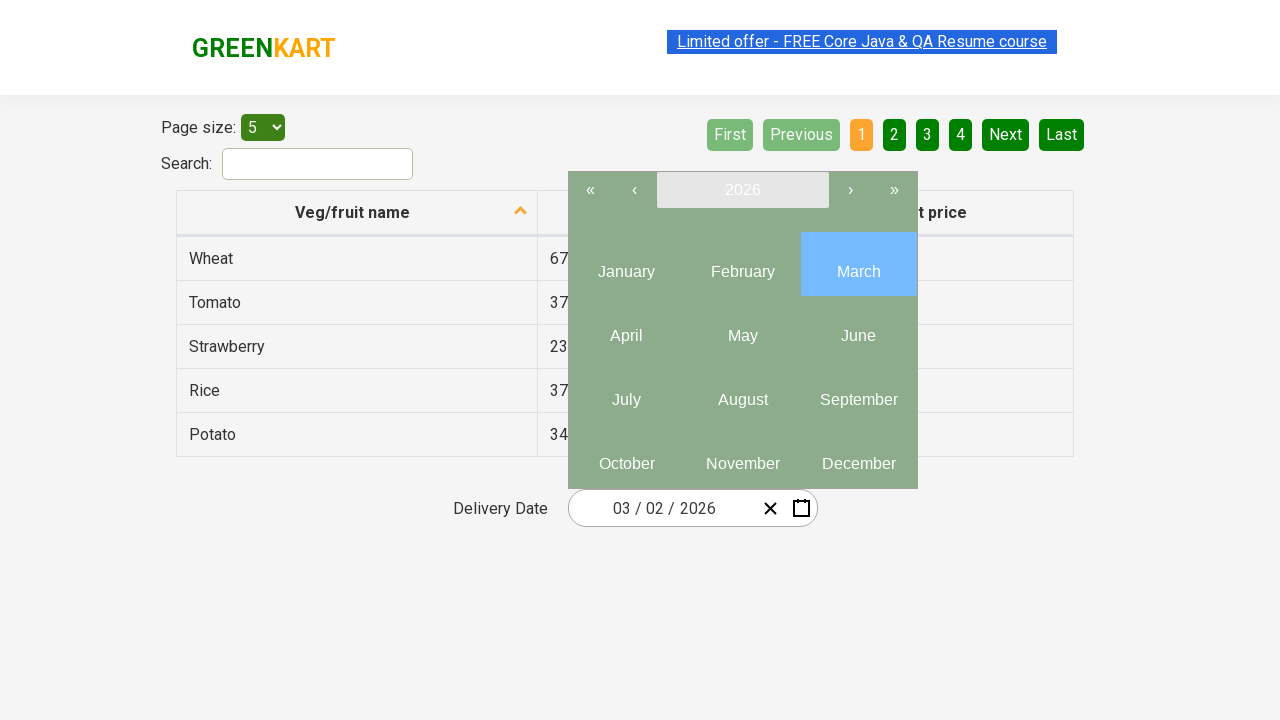

Clicked navigation label again to navigate to decade view at (742, 190) on .react-calendar__navigation__label__labelText
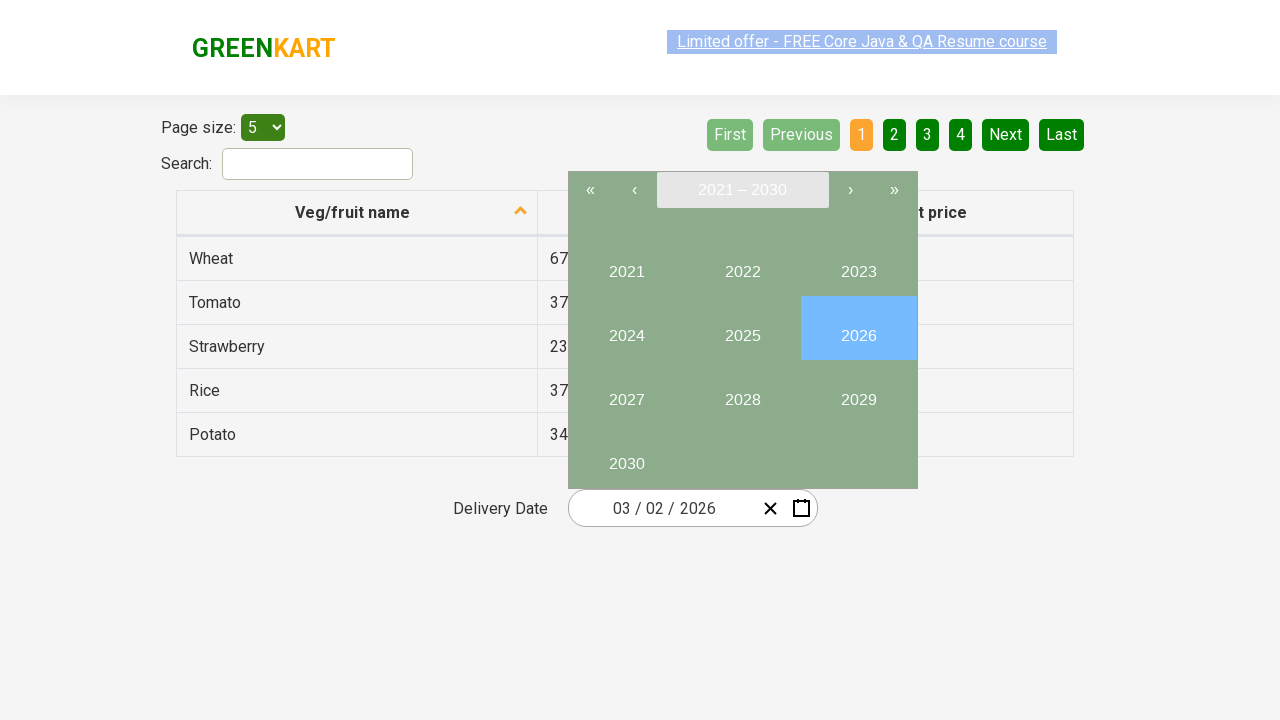

Selected year 2025 from decade view at (742, 328) on button:has-text("2025")
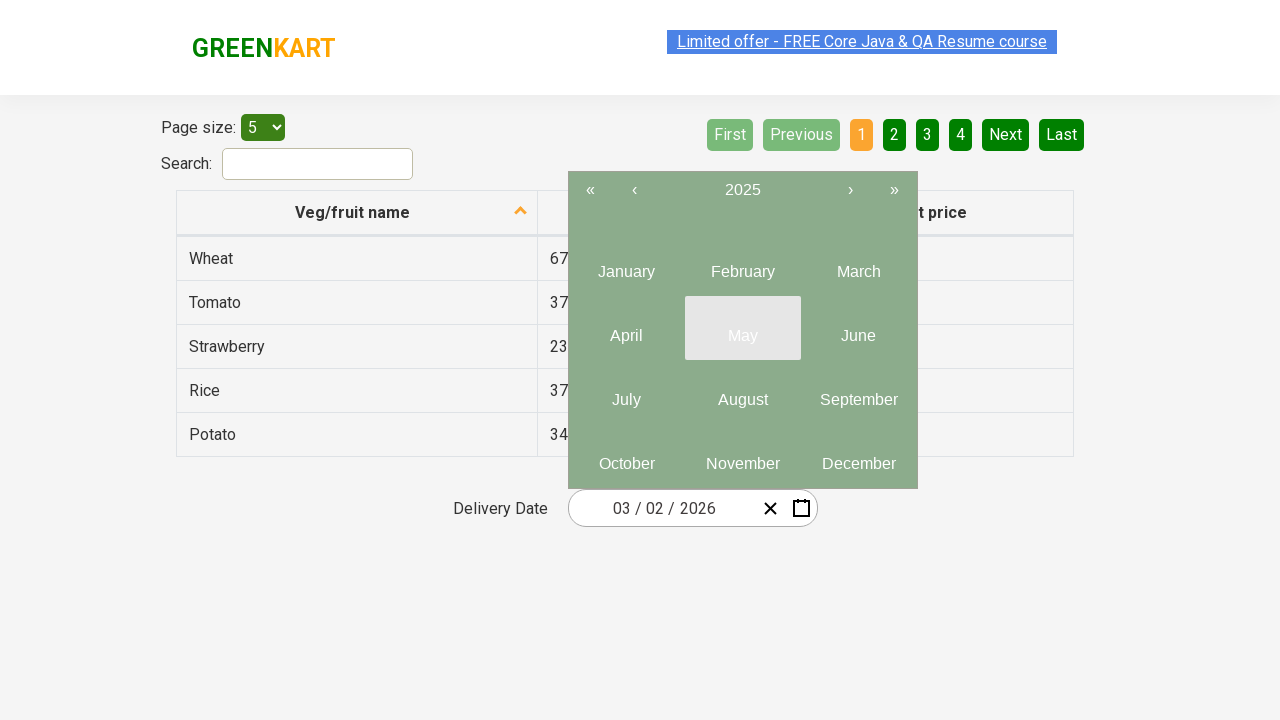

Selected month June from year 2025 at (858, 328) on .react-calendar__year-view__months__month >> nth=5
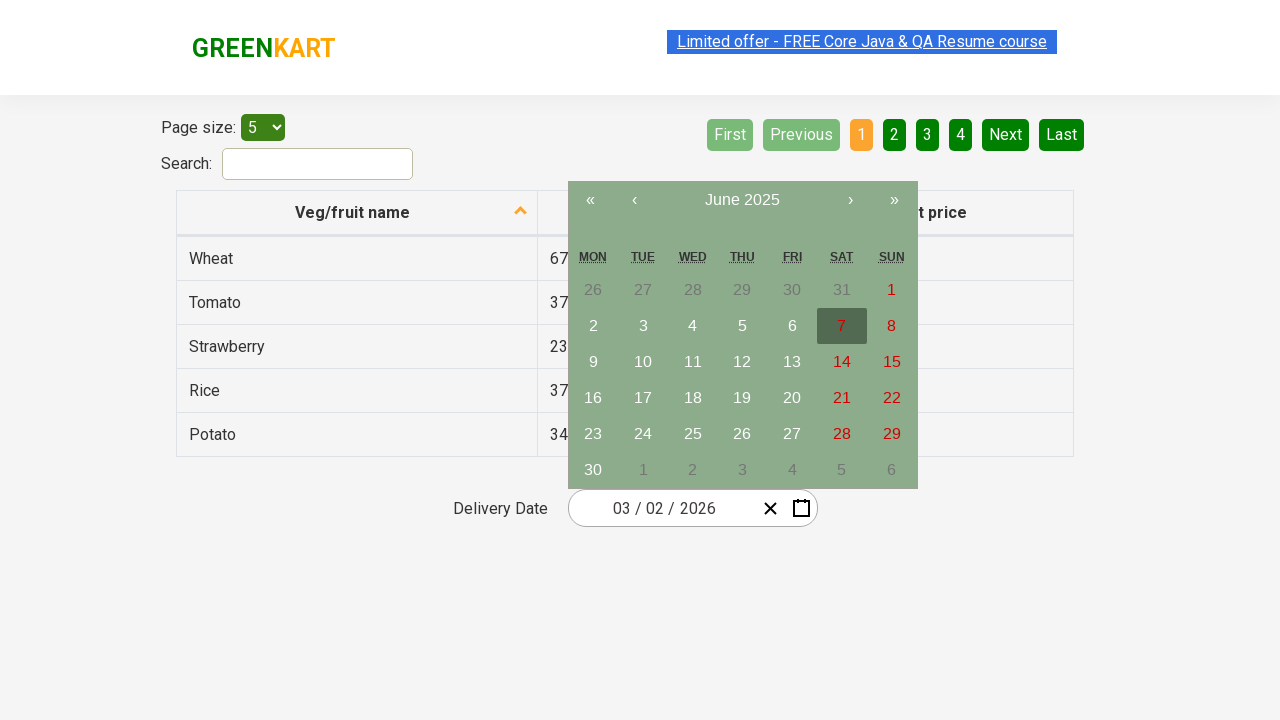

Selected day 15 from June 2025 at (892, 362) on abbr:has-text("15")
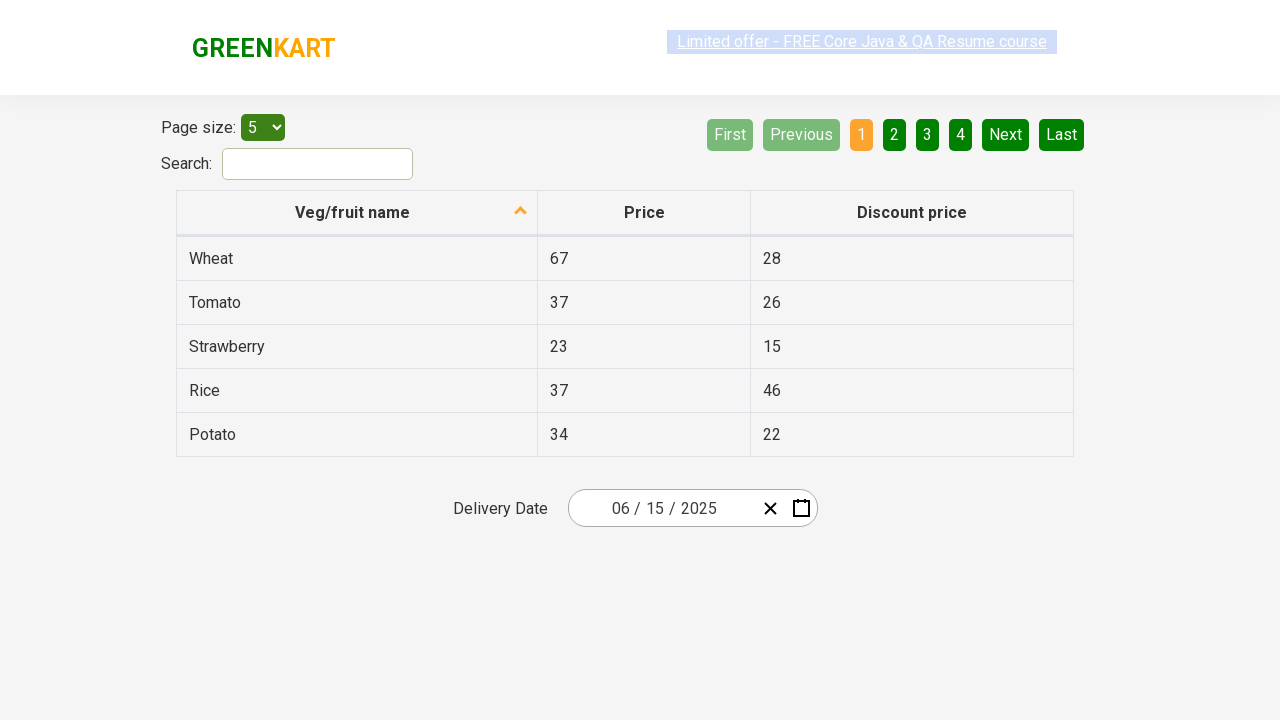

Verified that date input field is loaded after selection
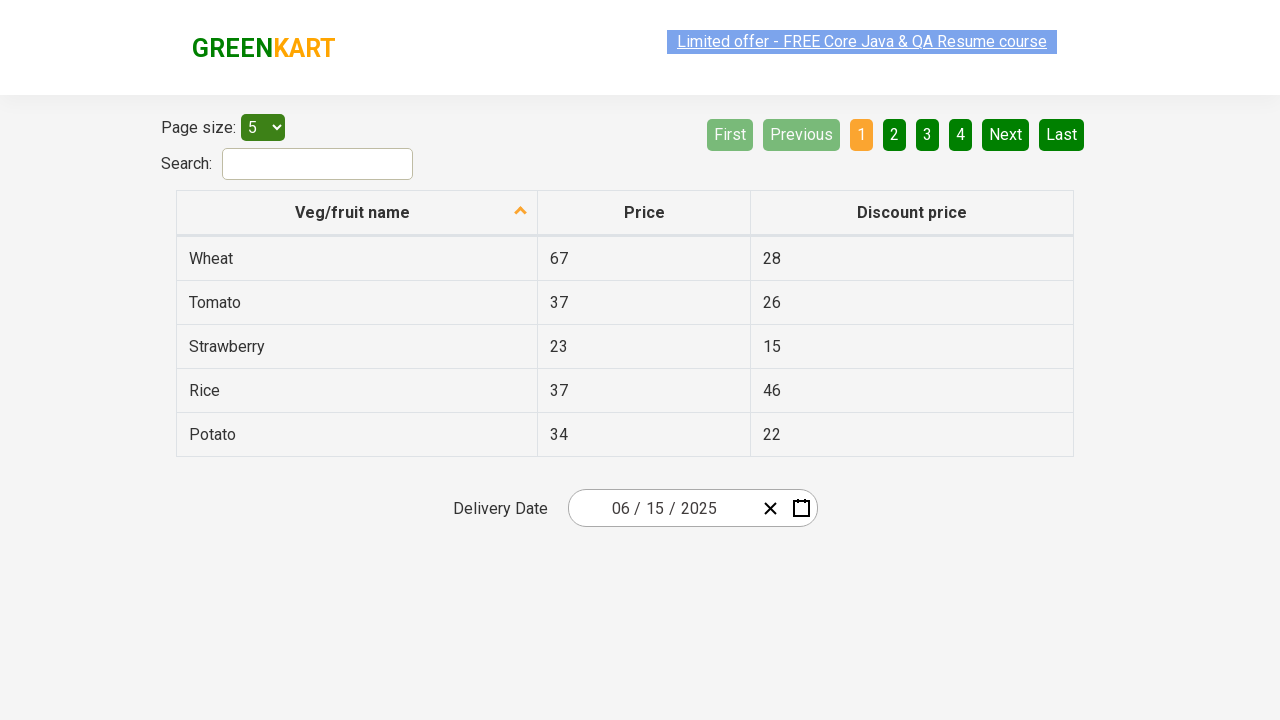

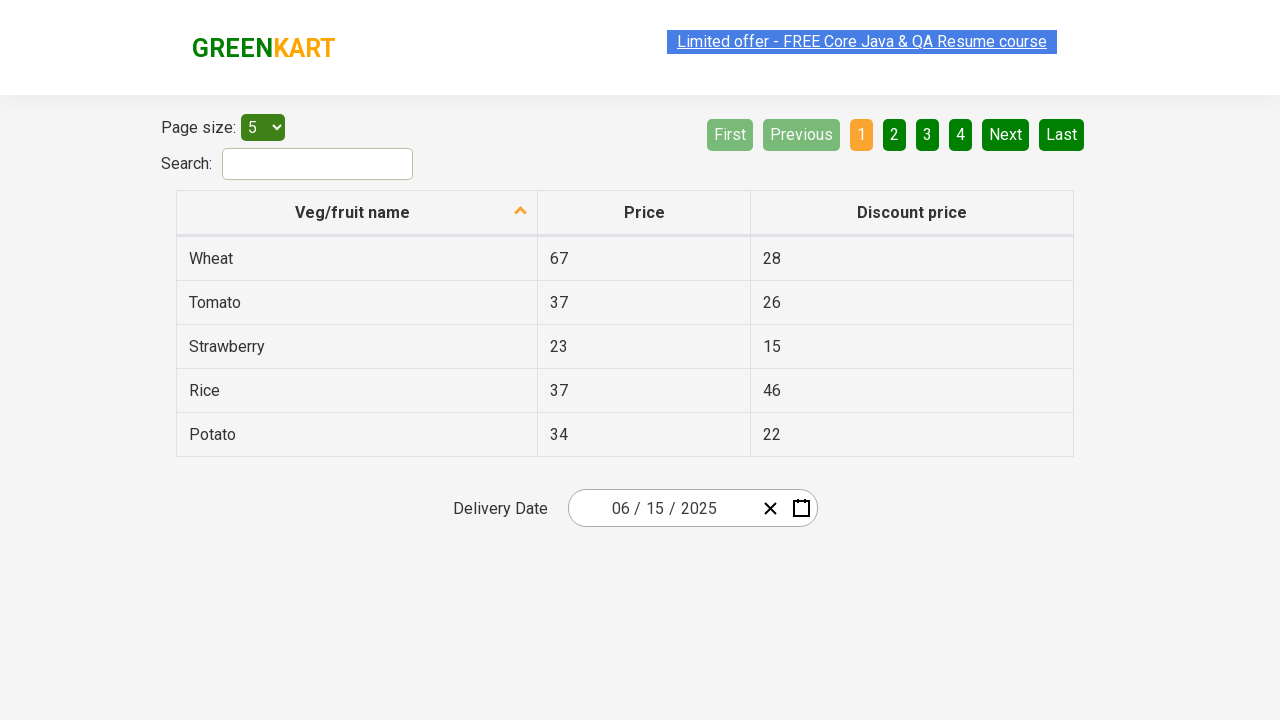